Tests alert dialog interaction by navigating to a W3Schools example page, switching to an iframe, clicking a button to trigger an alert, verifying the alert text, and dismissing it.

Starting URL: https://www.w3schools.com/jsref/tryit.asp?filename=tryjsref_alert

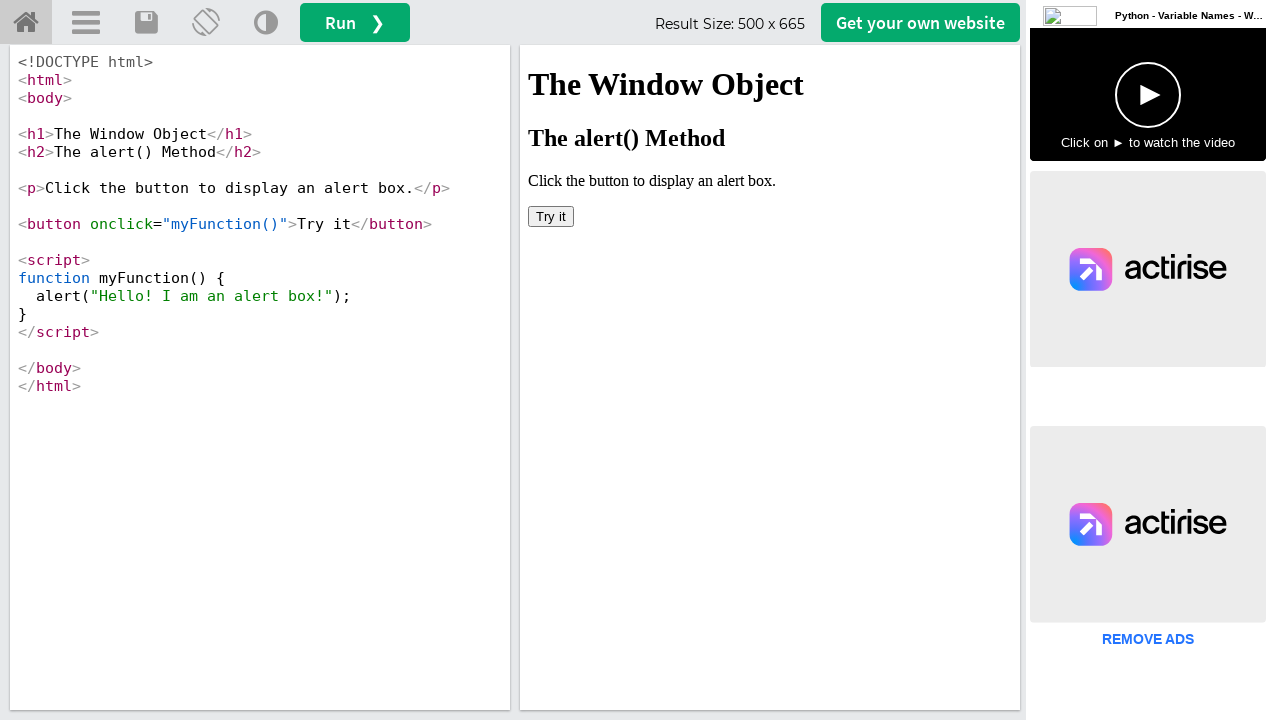

Clicked button in iframe to trigger alert dialog at (551, 216) on #iframeResult >> internal:control=enter-frame >> button
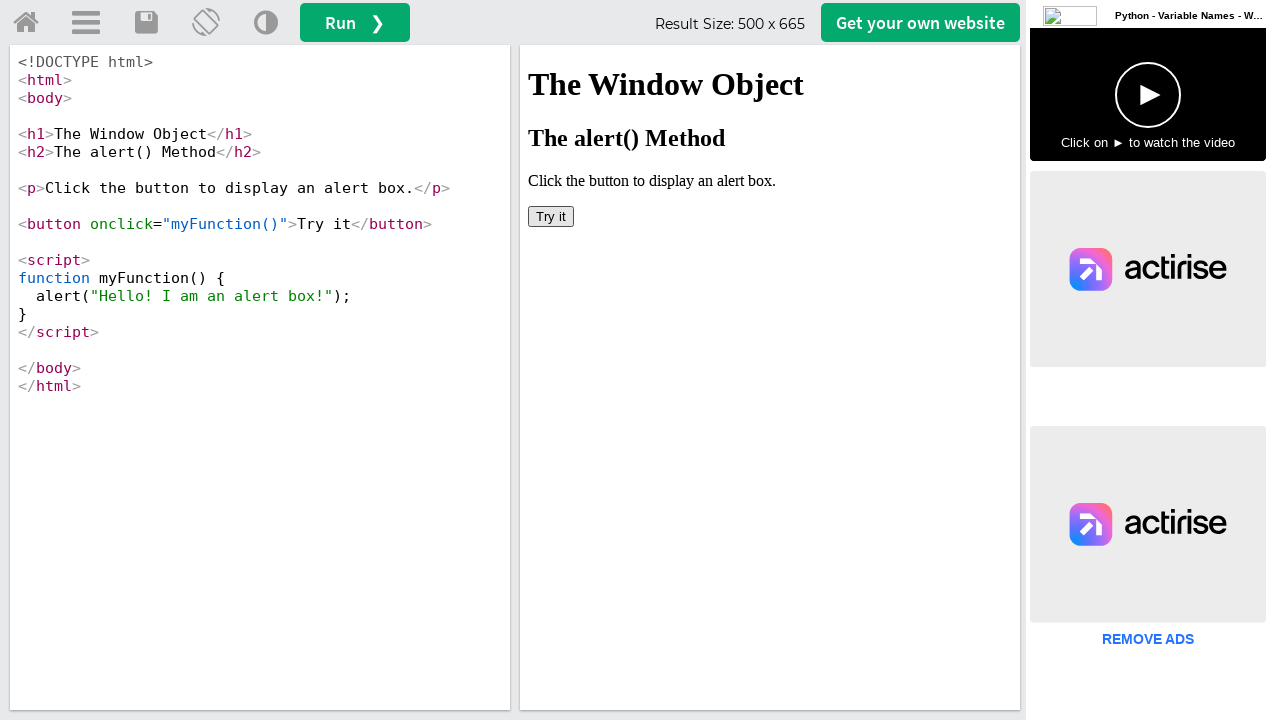

Retrieved alert dialog text content
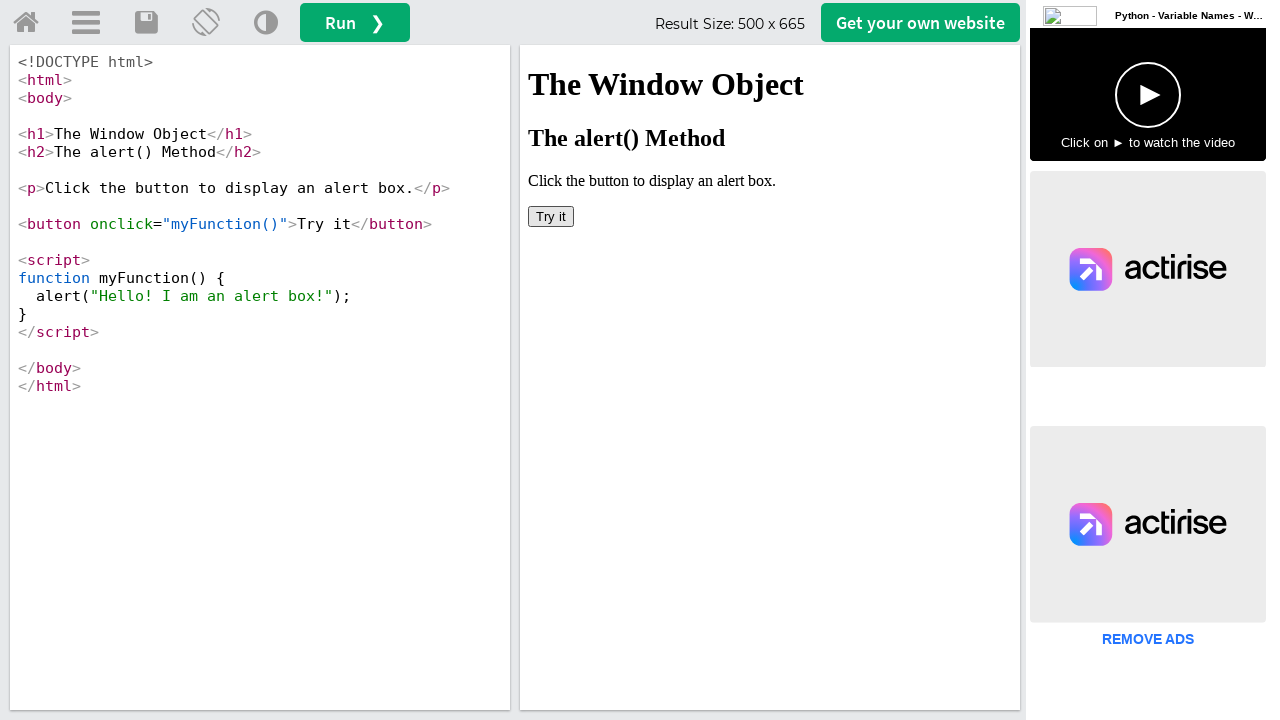

Set up dialog handler to dismiss alerts
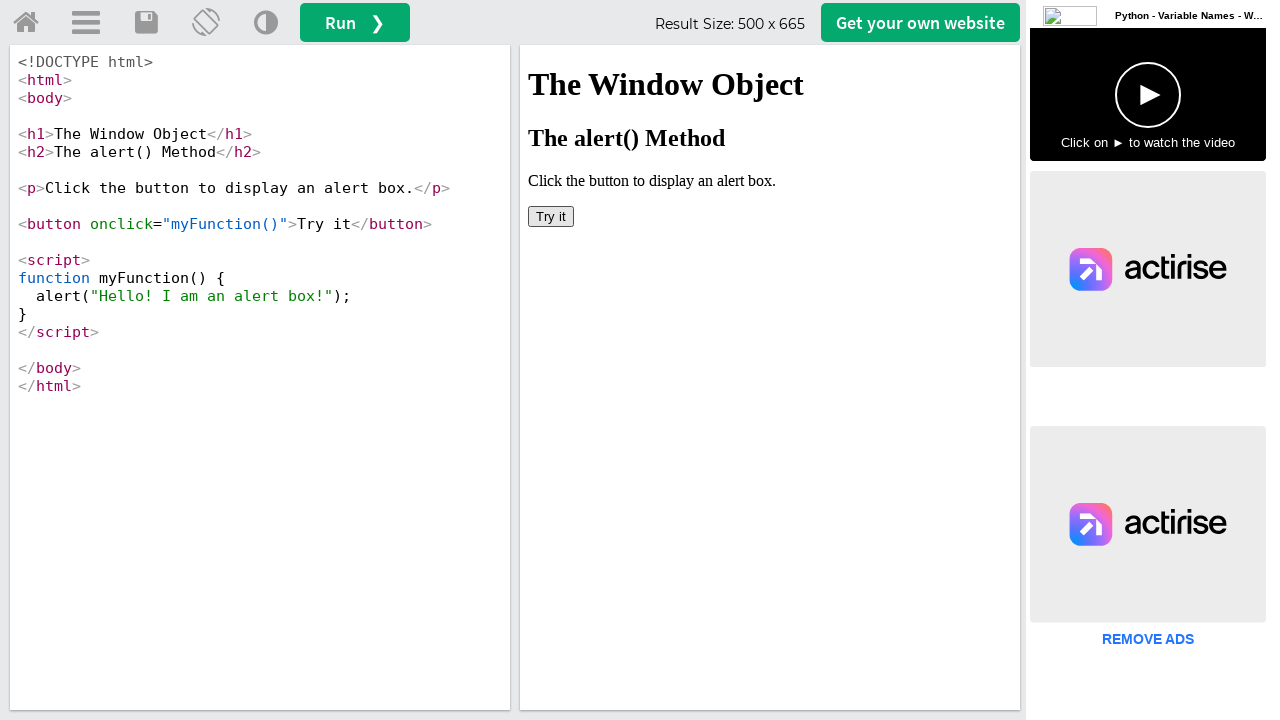

Clicked button again to trigger alert and verify dismissal at (551, 216) on #iframeResult >> internal:control=enter-frame >> button
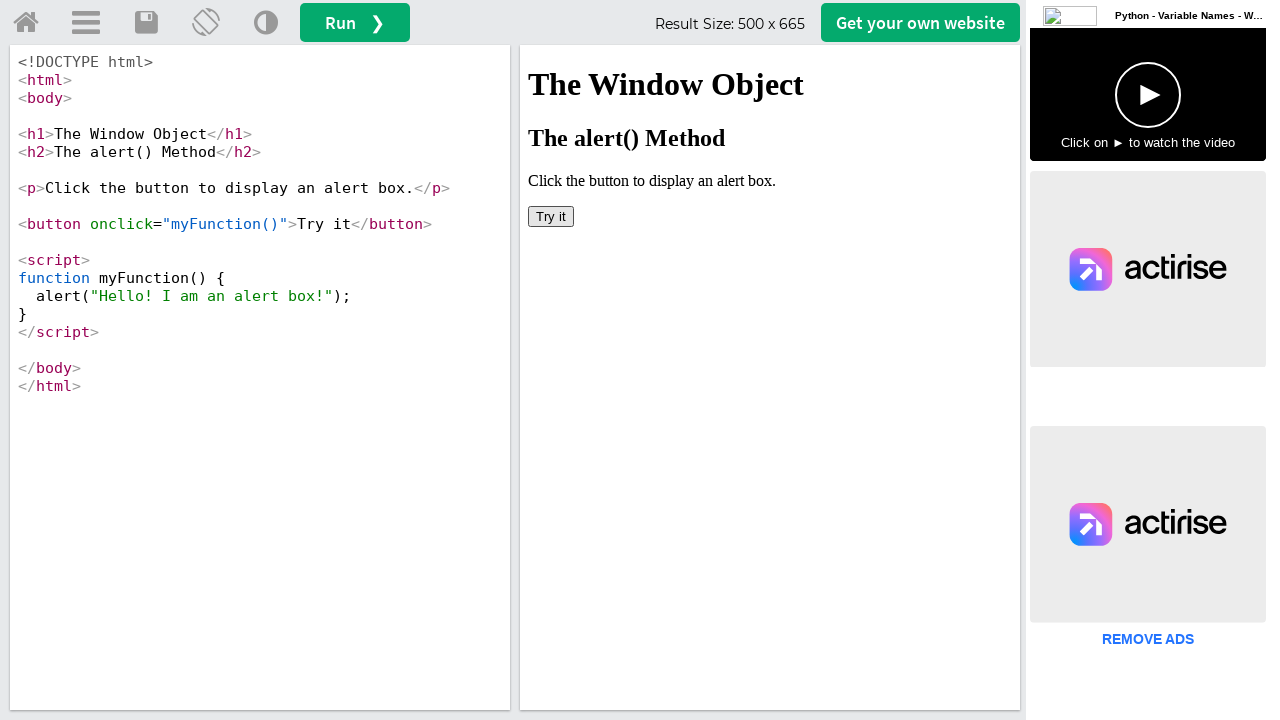

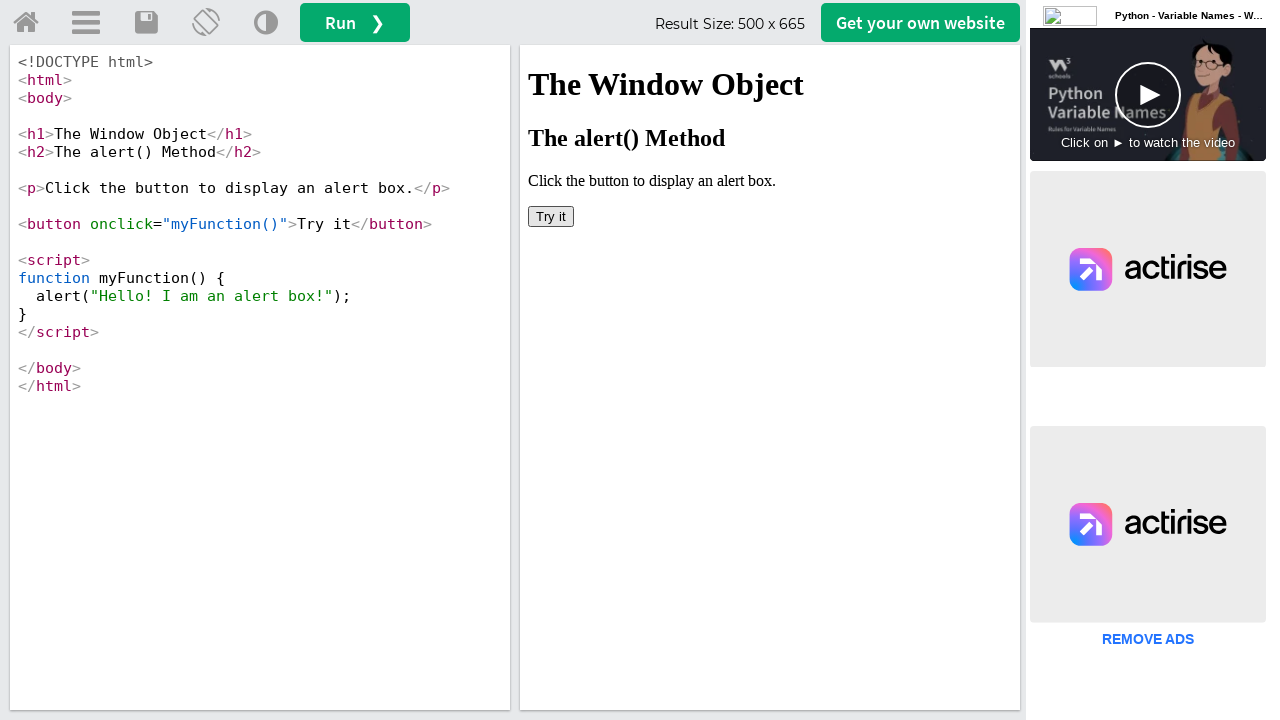